Tests checkbox handling by navigating to the checkboxes page and toggling the state of two checkboxes

Starting URL: https://the-internet.herokuapp.com/

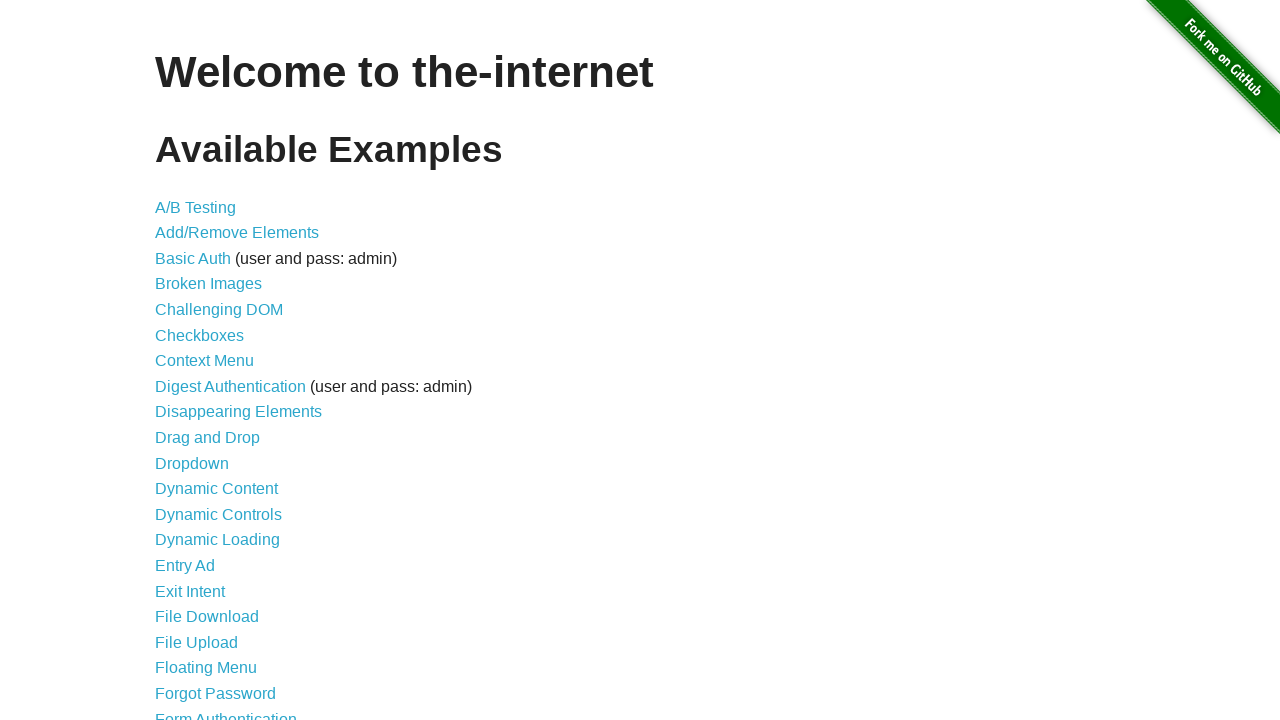

Clicked on Checkboxes link to navigate to checkboxes page at (200, 335) on a:has-text('Checkboxes')
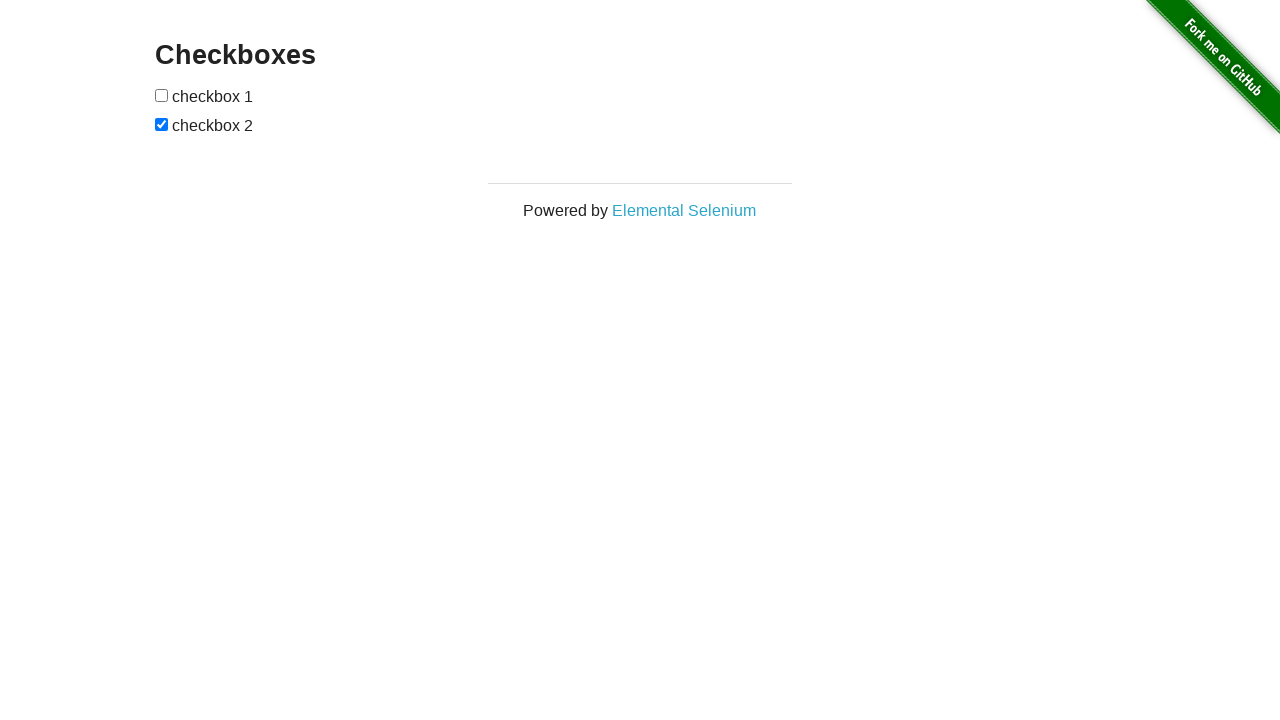

Checkboxes page loaded and checkbox elements are visible
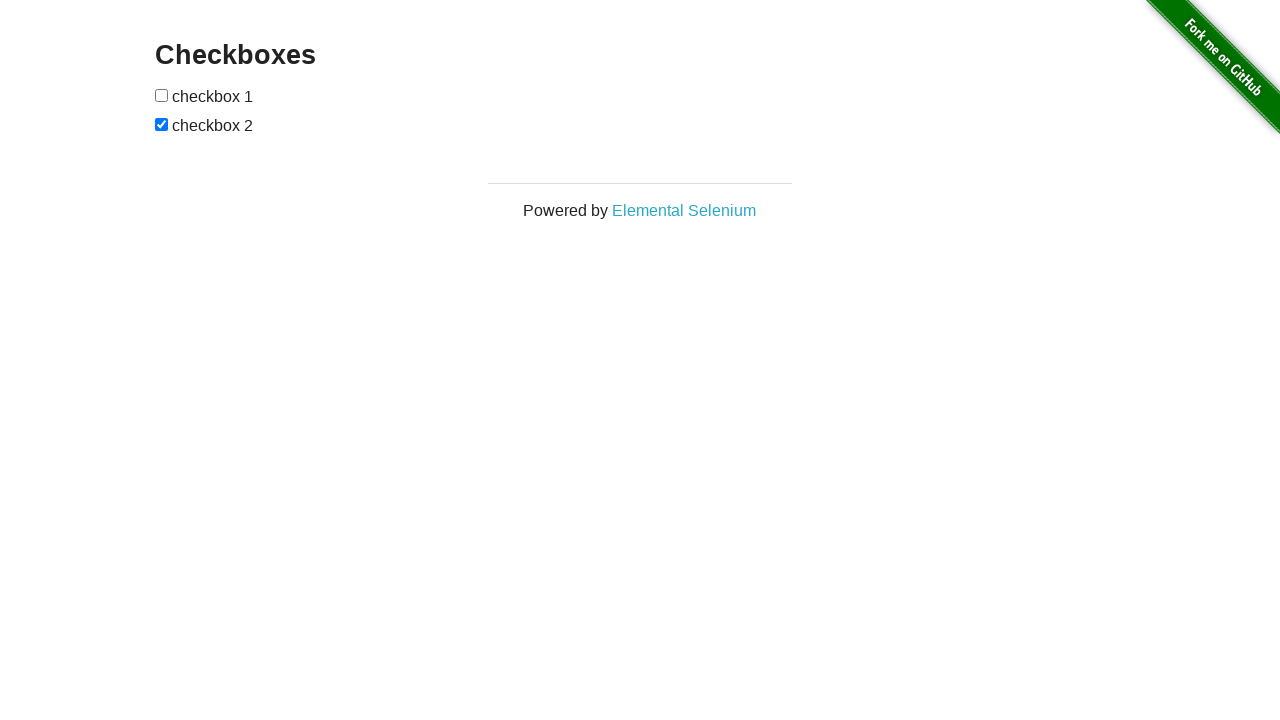

Clicked first checkbox to check it at (162, 95) on input[type='checkbox']:nth-of-type(1)
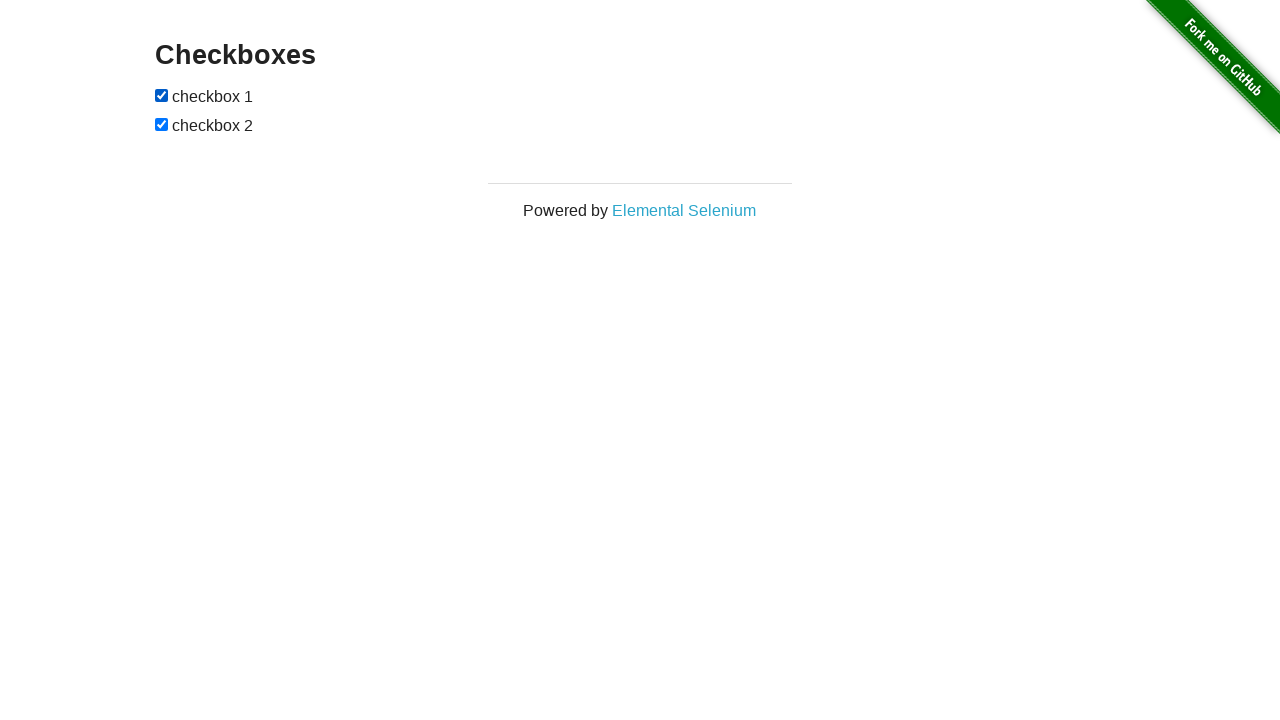

Clicked second checkbox to uncheck it at (162, 124) on input[type='checkbox']:nth-of-type(2)
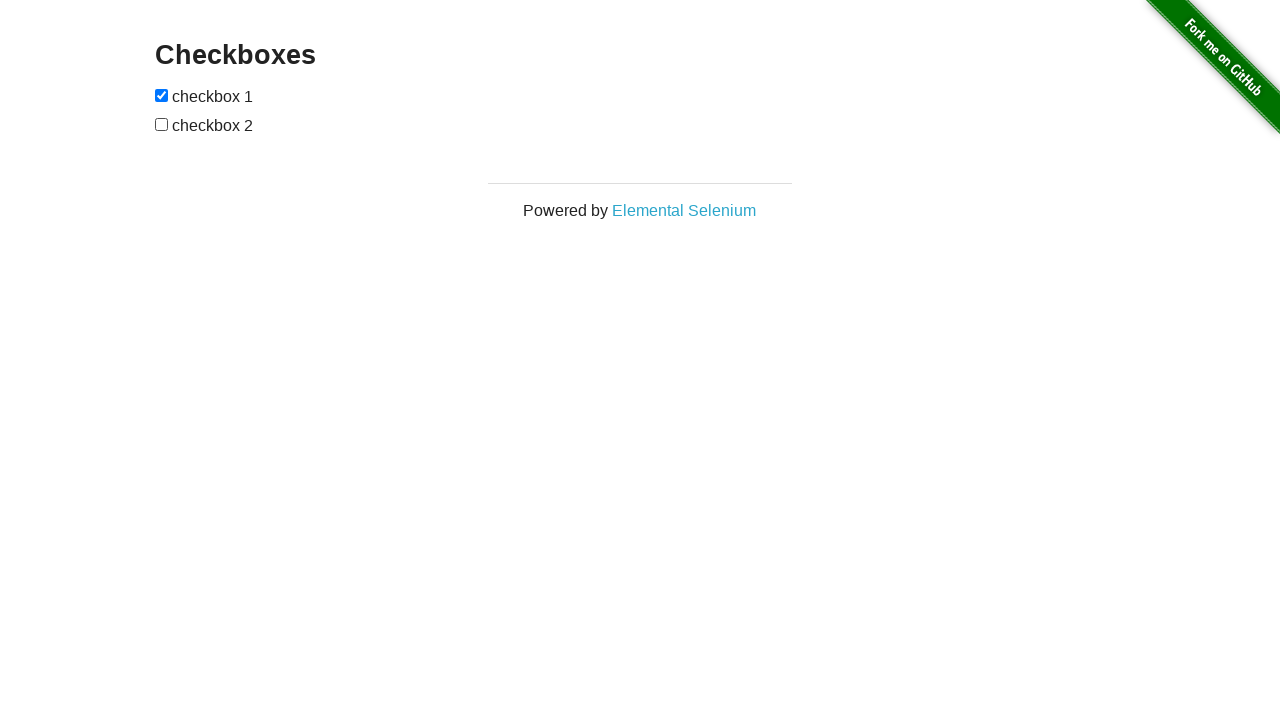

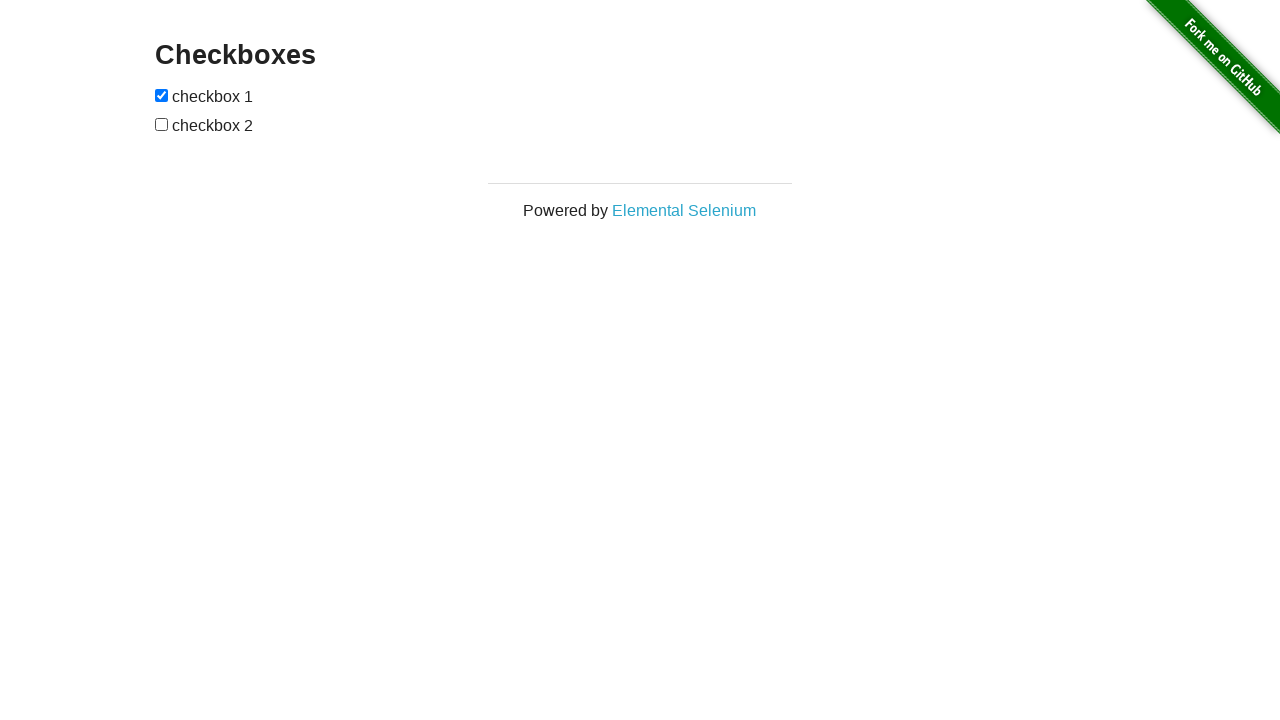